Fills the last name field in a student registration form

Starting URL: https://demoqa.com/automation-practice-form

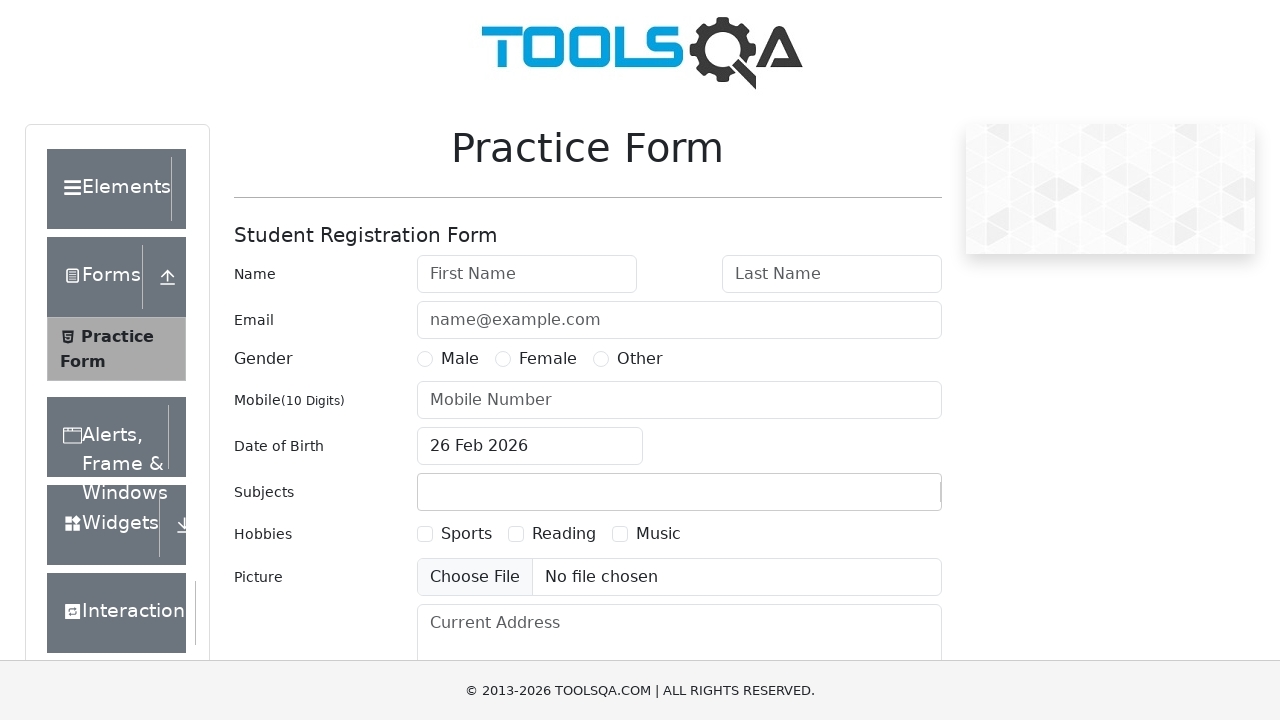

Filled last name field with 'Yudenko' in student registration form on input#lastName
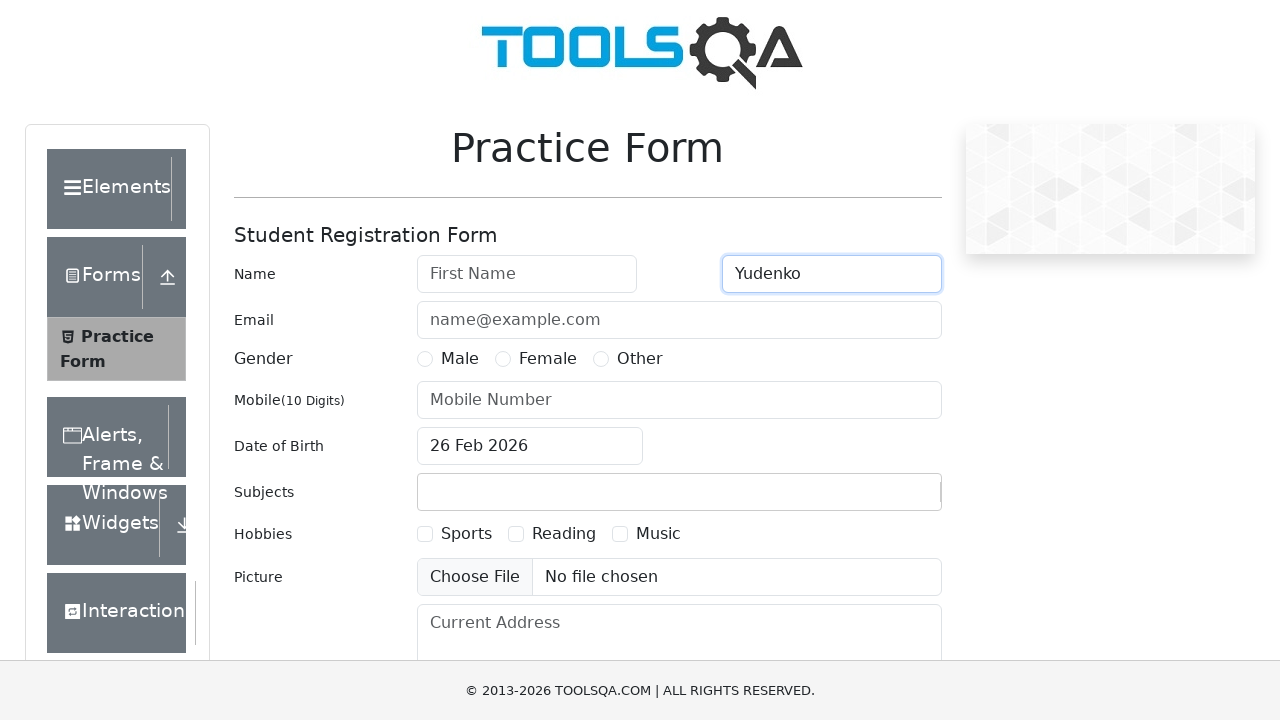

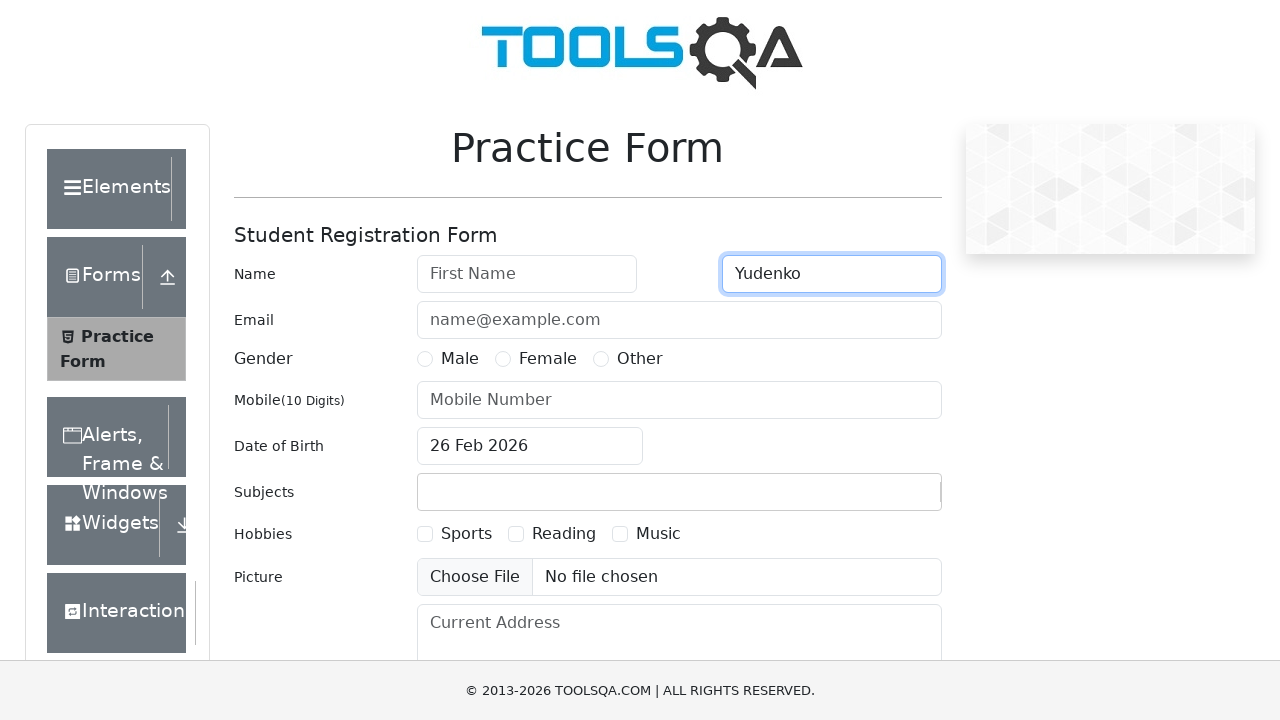